Tests the Notification Message page by clicking the link and checking if the notification contains a success message, retrying if needed.

Starting URL: https://the-internet.herokuapp.com/

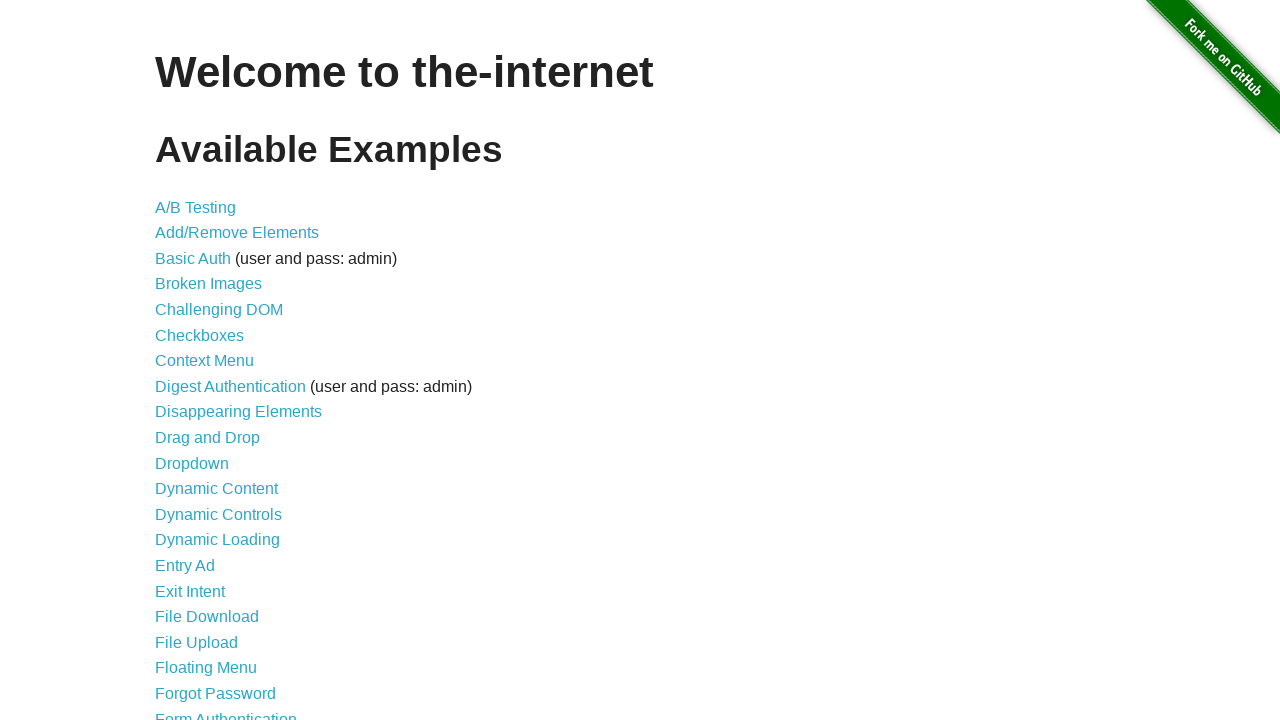

Clicked on Notification Message link at (234, 420) on a[href='/notification_message']
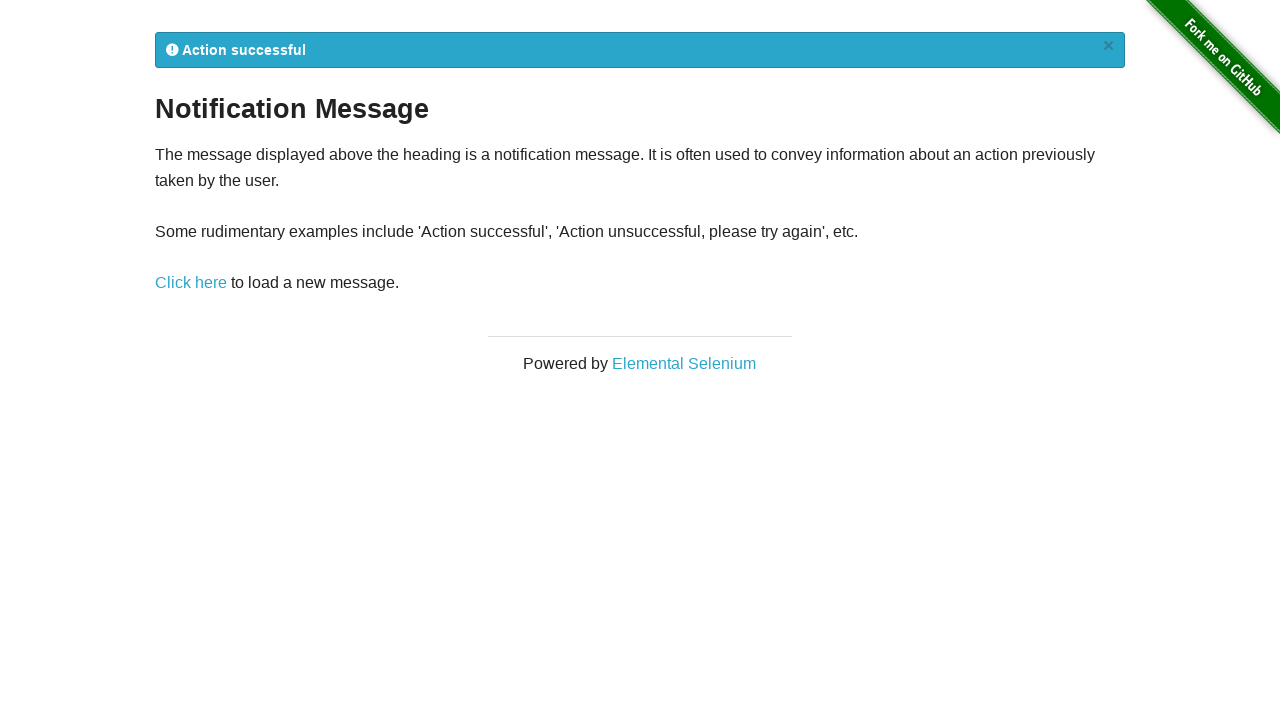

Notification Message page loaded with 'Click here' link visible
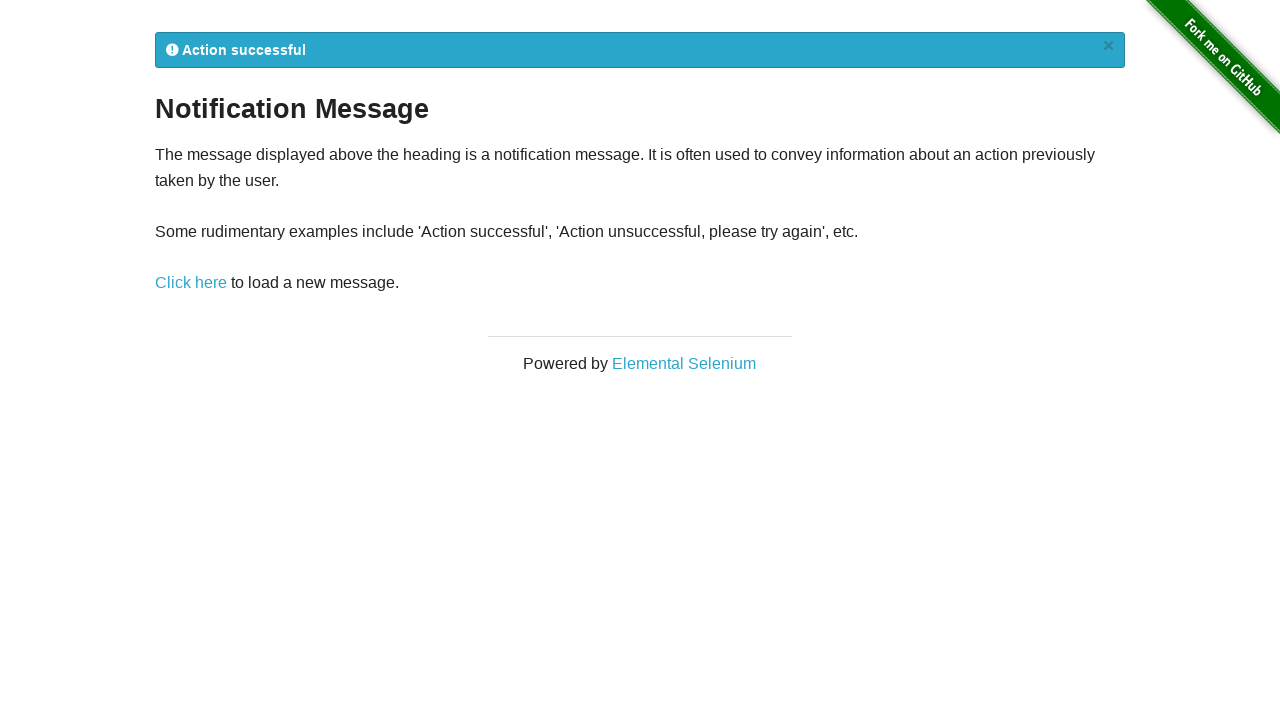

Clicked 'Click here' link (attempt 1) at (191, 283) on a:has-text('Click here')
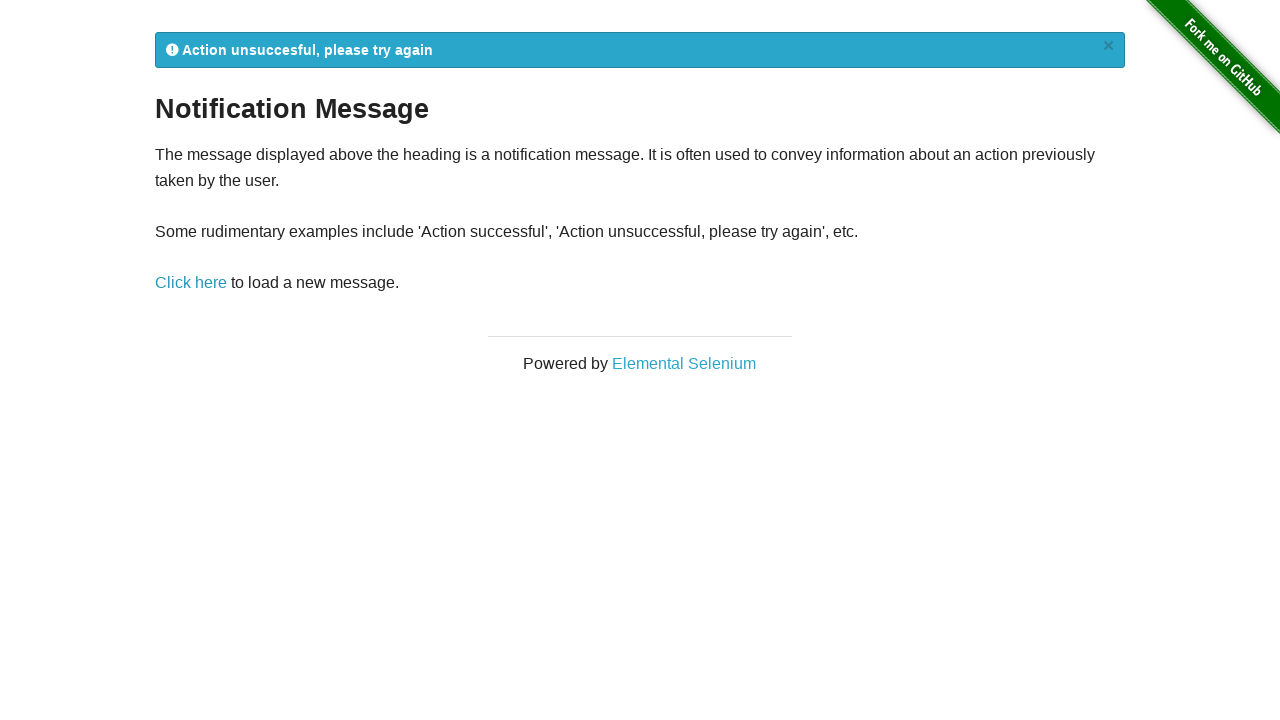

Notification appeared on page
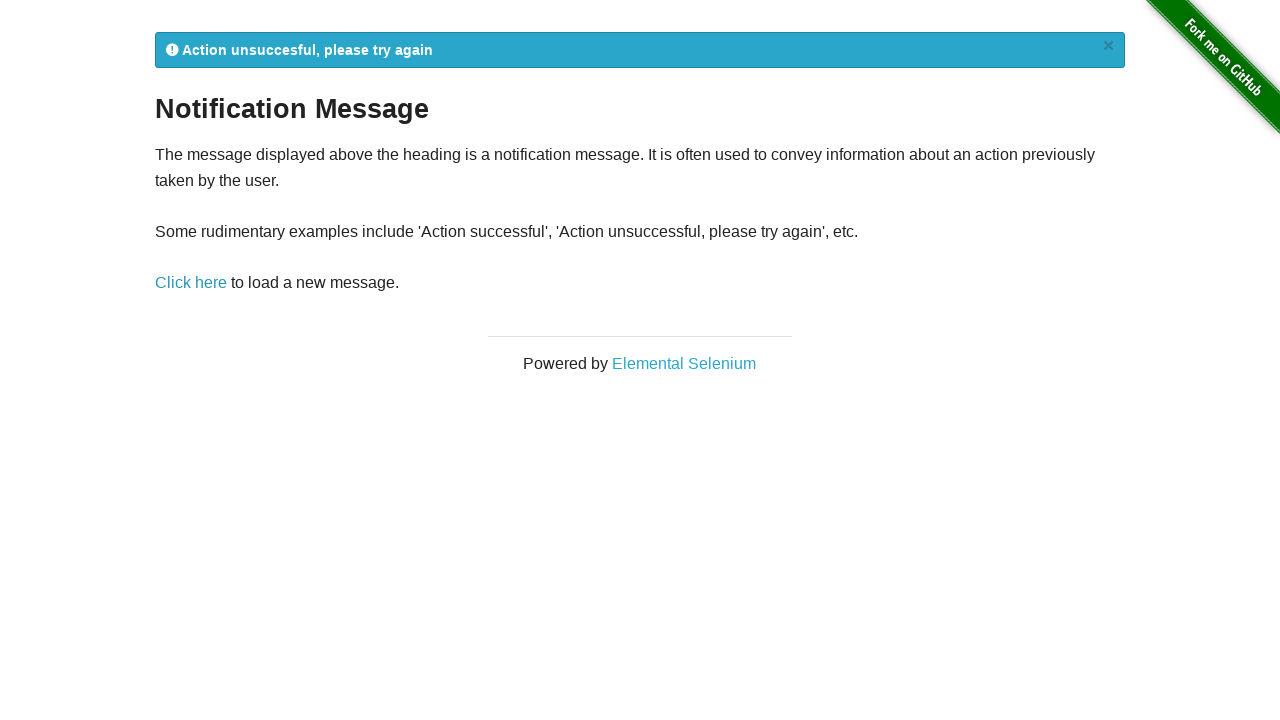

Notification message text: Action unsuccesful, please try again
            ×
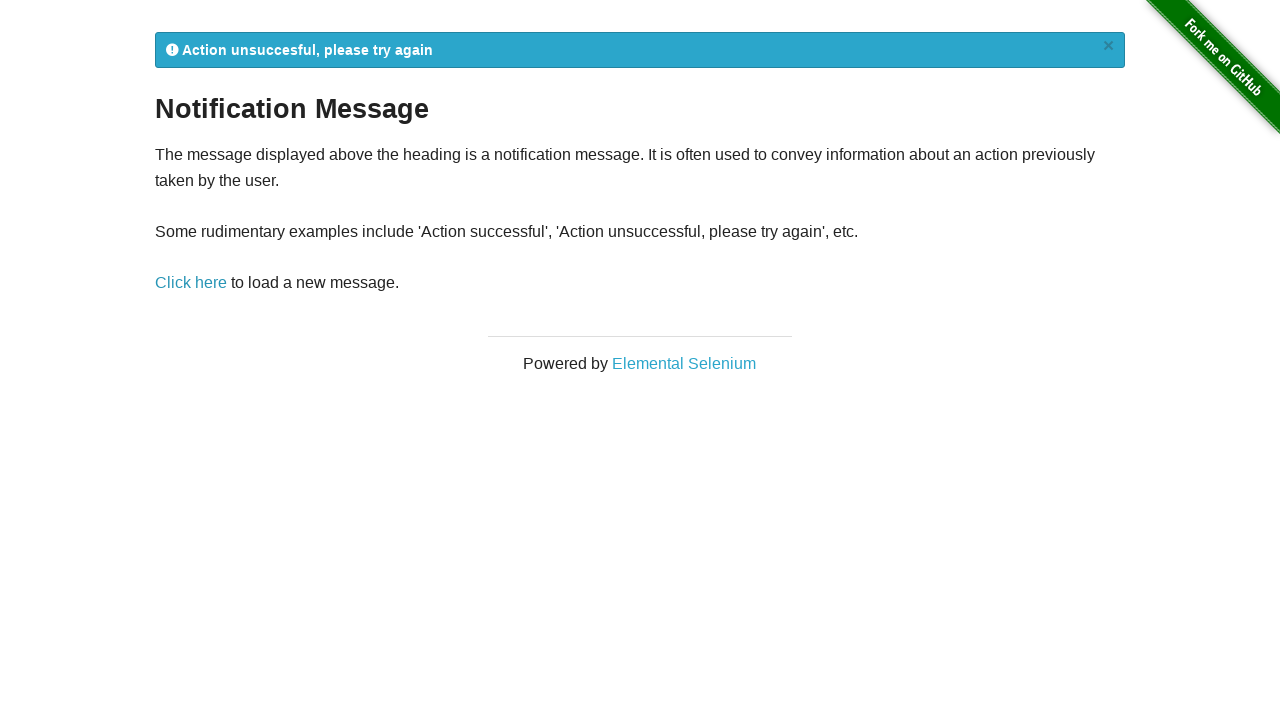

Closed unsuccessful notification (attempt 1) at (1108, 46) on #flash >> a.close
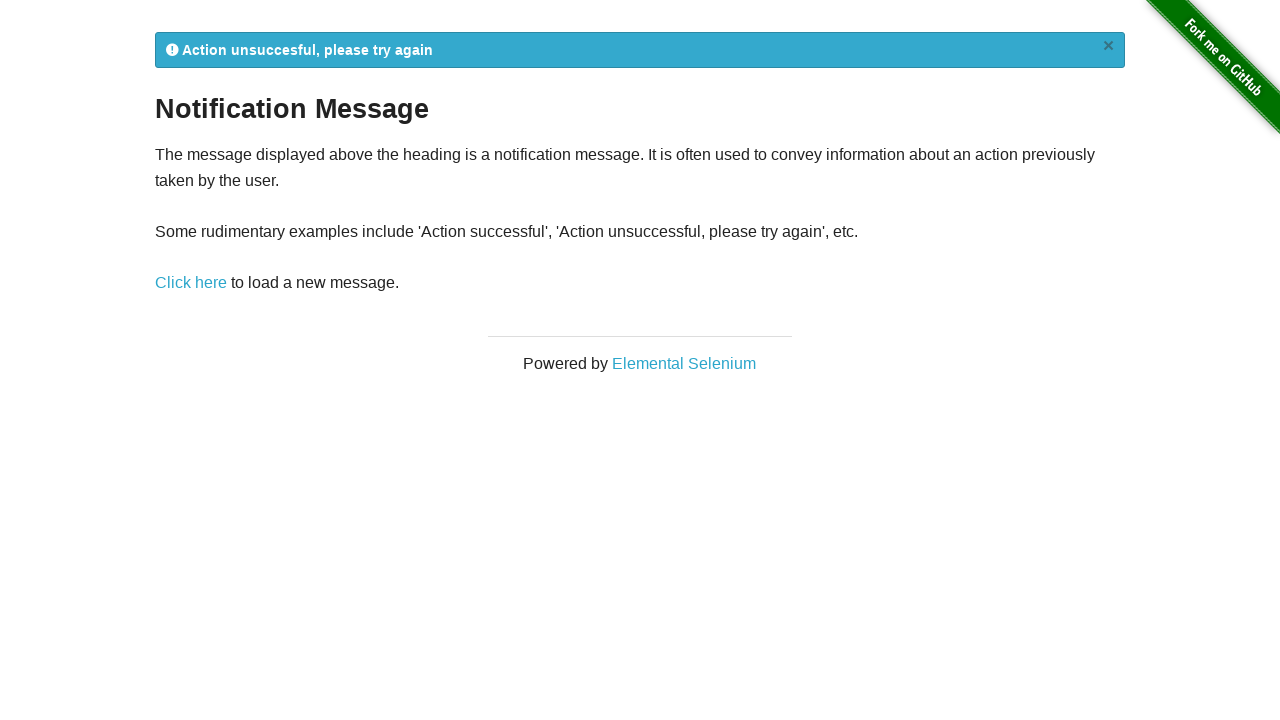

Clicked 'Click here' link (attempt 2) at (191, 283) on a:has-text('Click here')
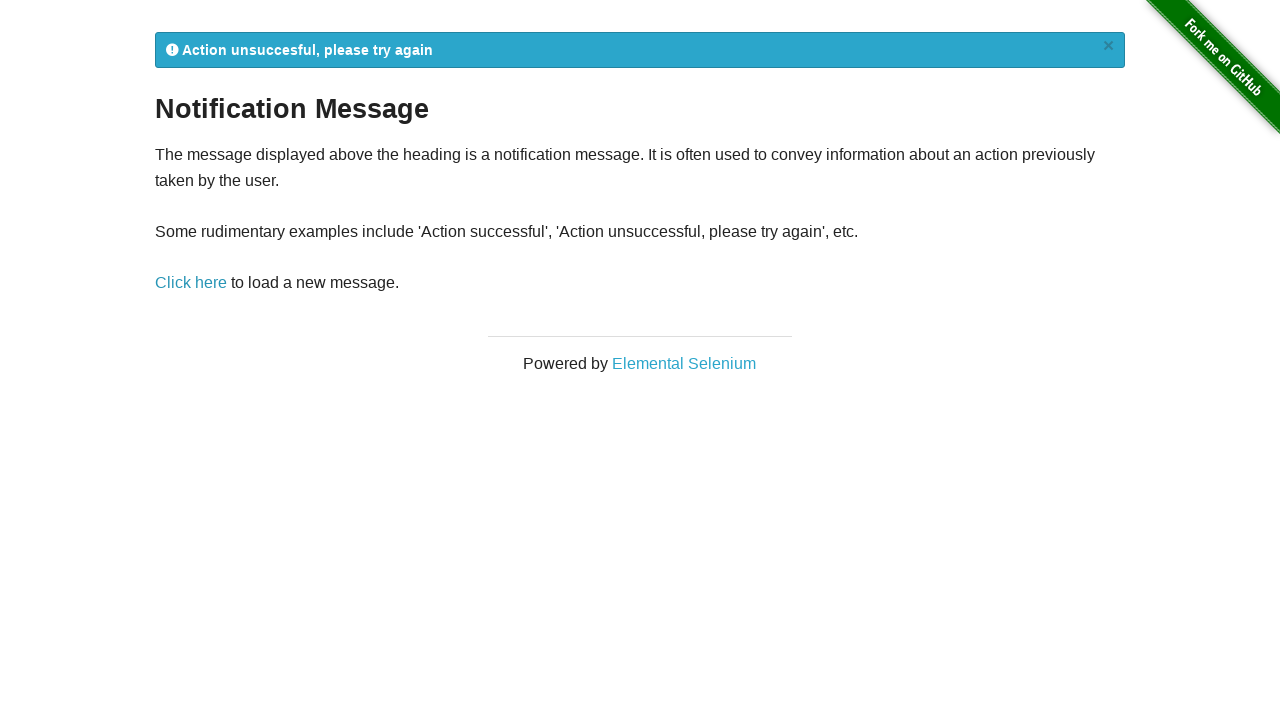

Notification appeared on page
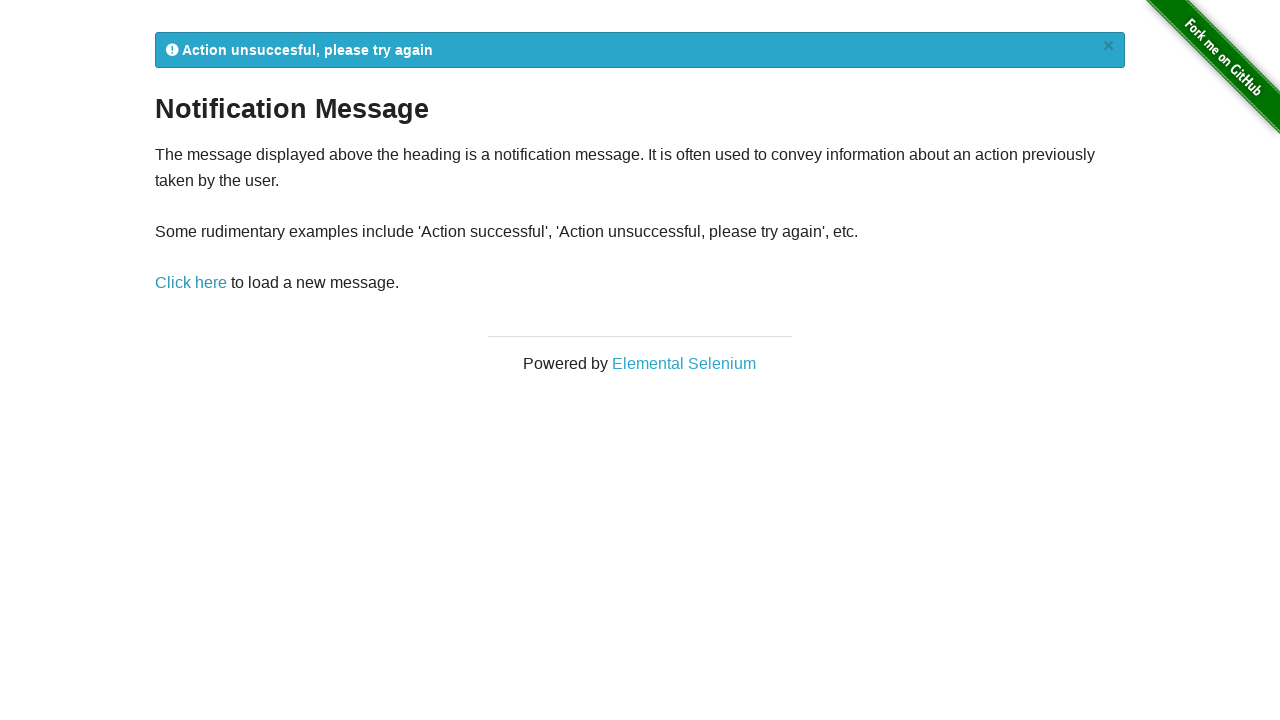

Notification message text: Action unsuccesful, please try again
            ×
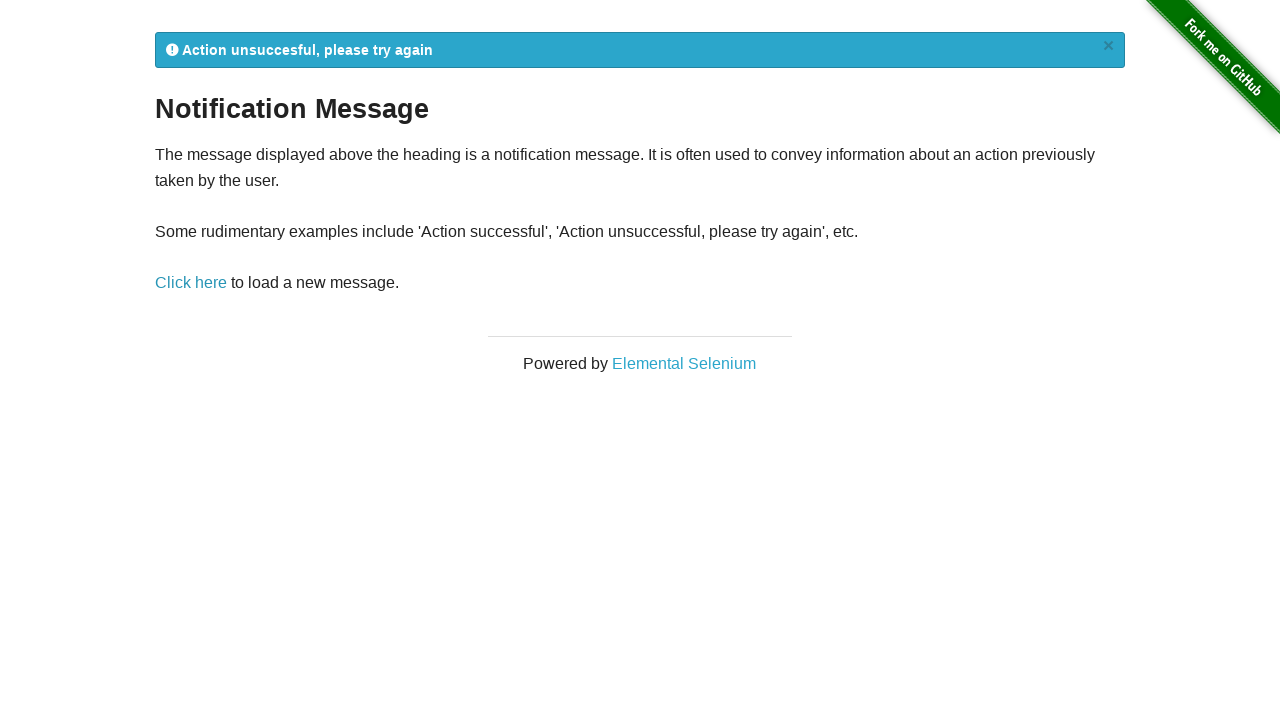

Closed unsuccessful notification (attempt 2) at (1108, 46) on #flash >> a.close
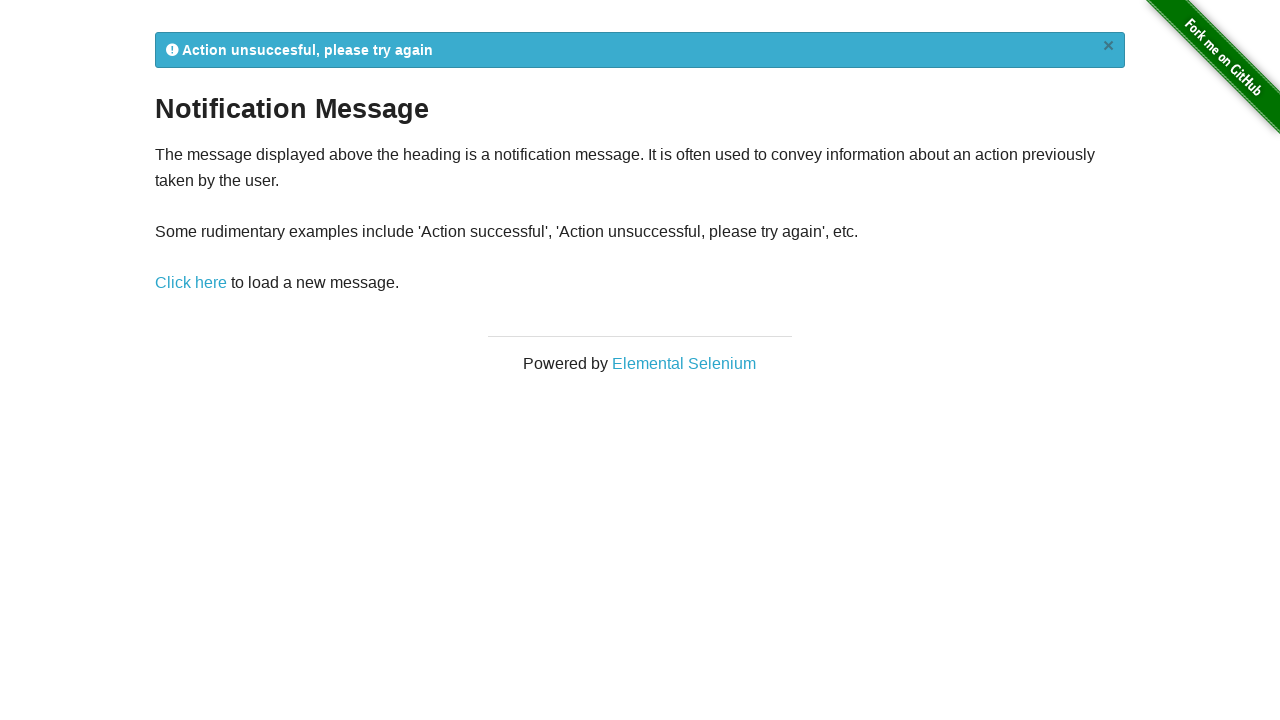

Clicked 'Click here' link (attempt 3) at (191, 283) on a:has-text('Click here')
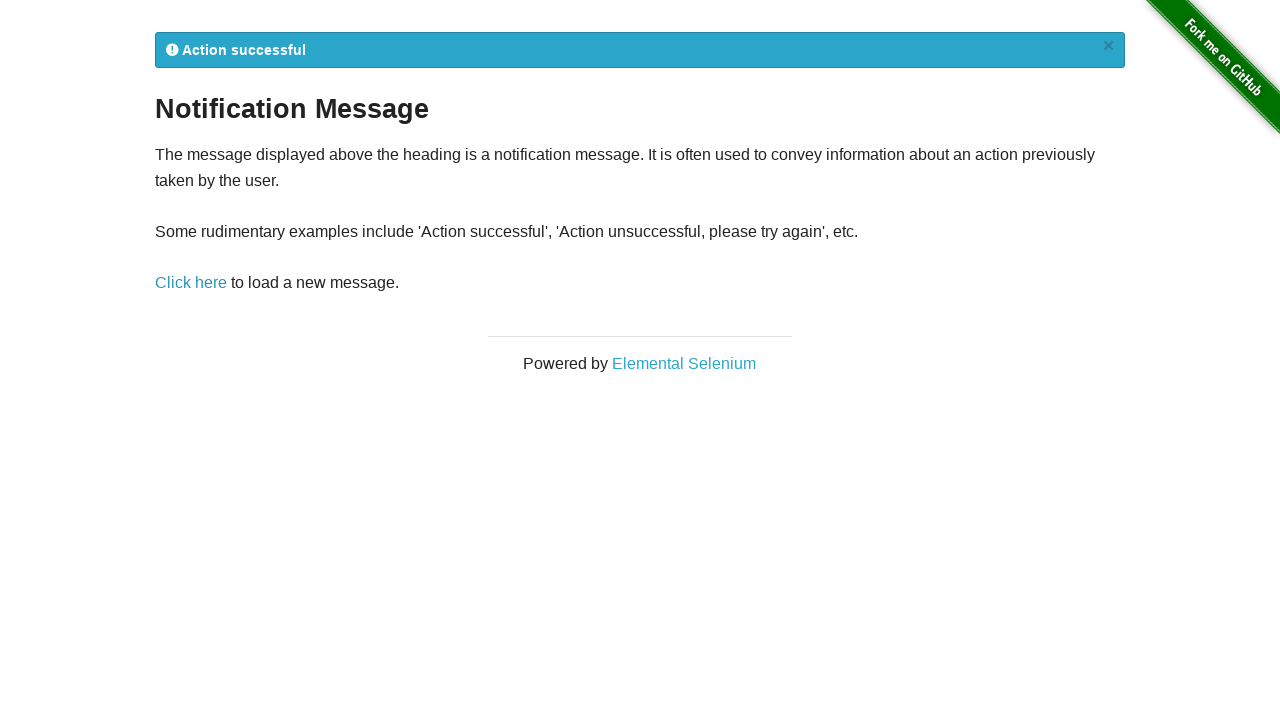

Notification appeared on page
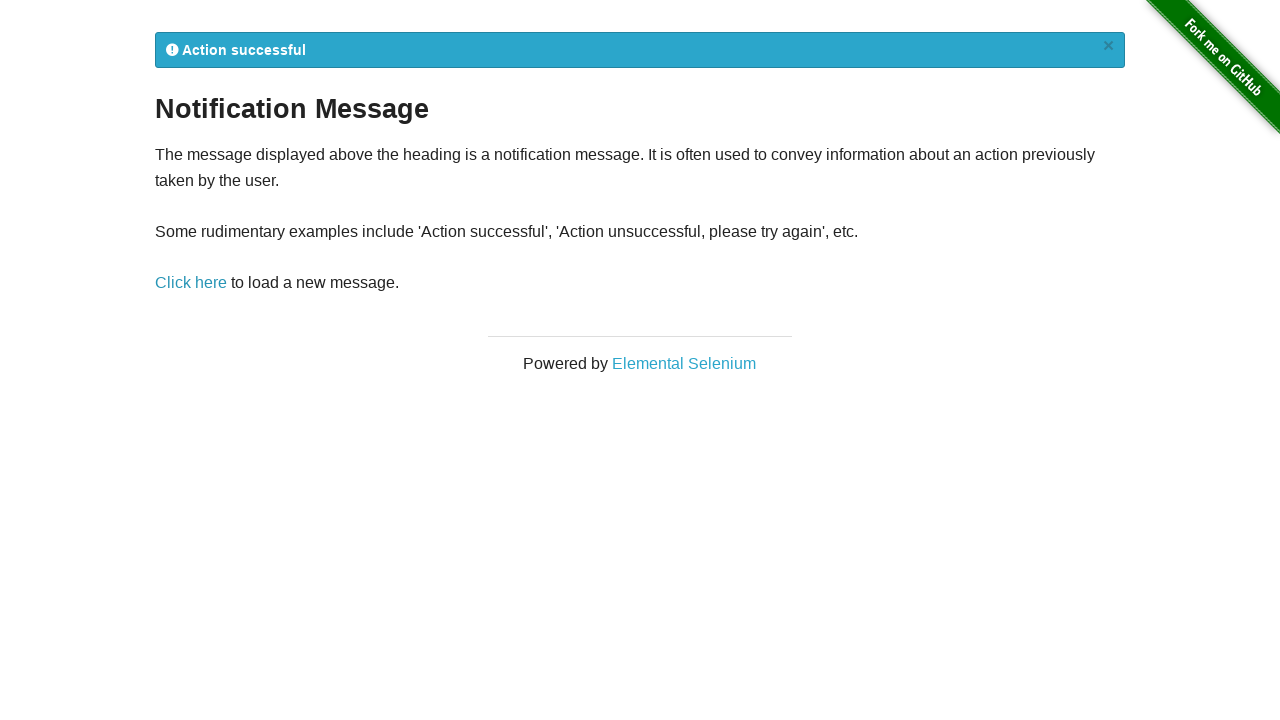

Notification message text: Action successful
            ×
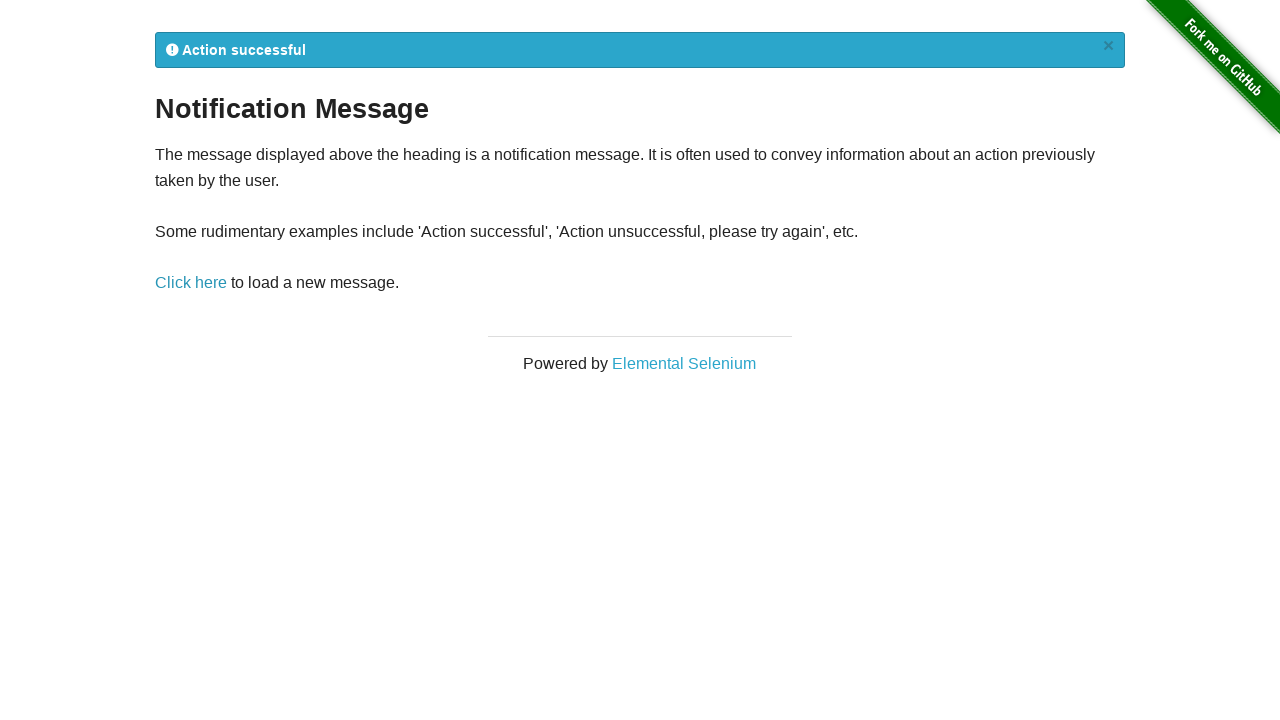

Success notification received - test passed
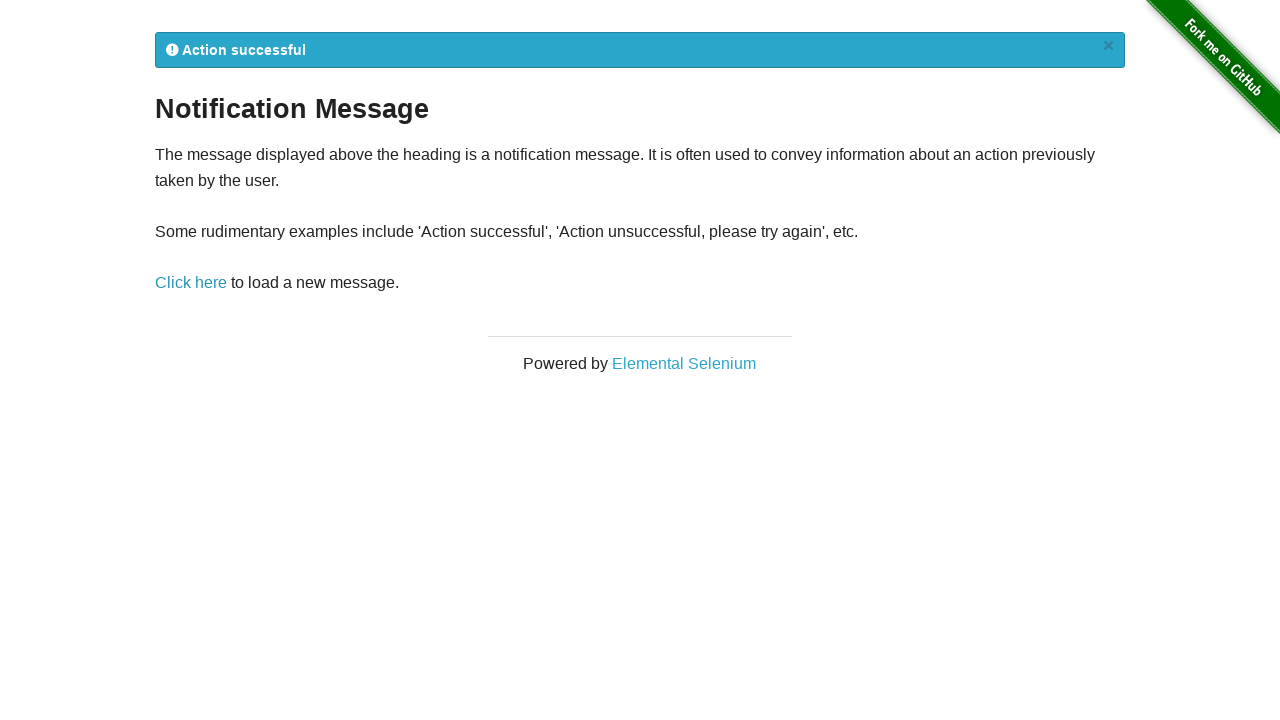

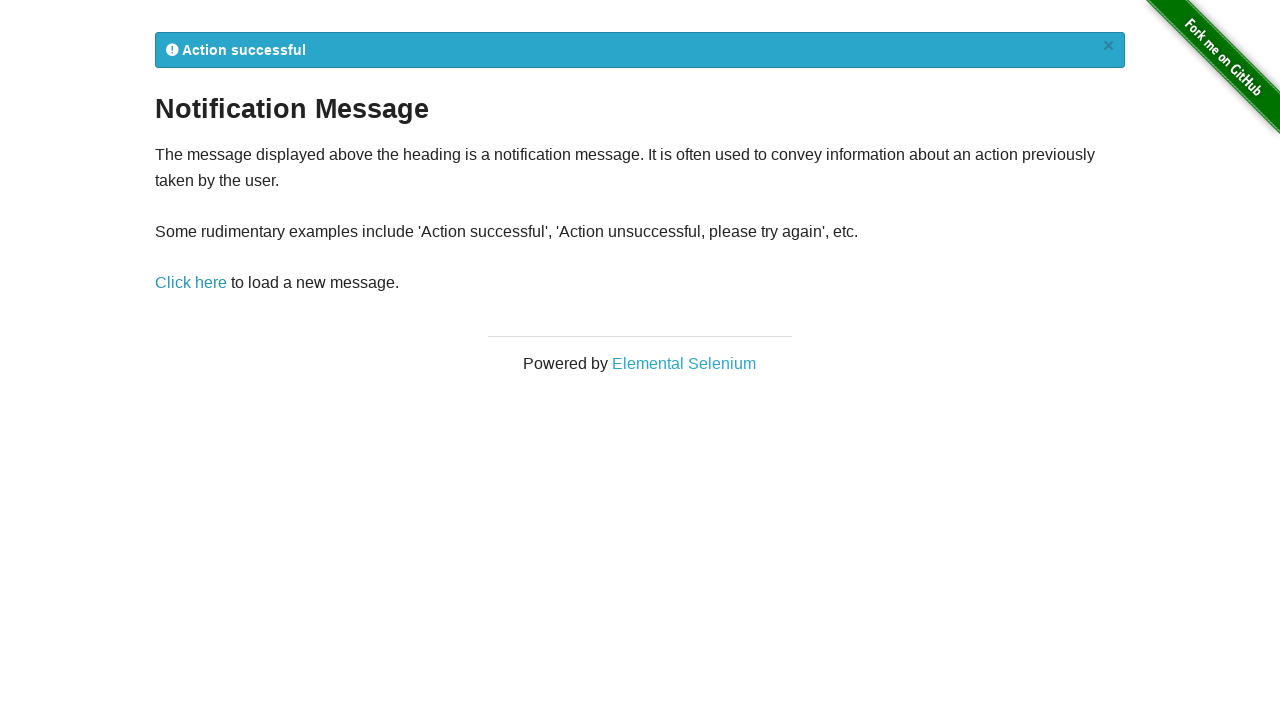